Tests add/remove elements functionality by double-clicking the "Add Element" button to create two elements, then deleting one and verifying one delete button remains

Starting URL: http://the-internet.herokuapp.com/add_remove_elements/

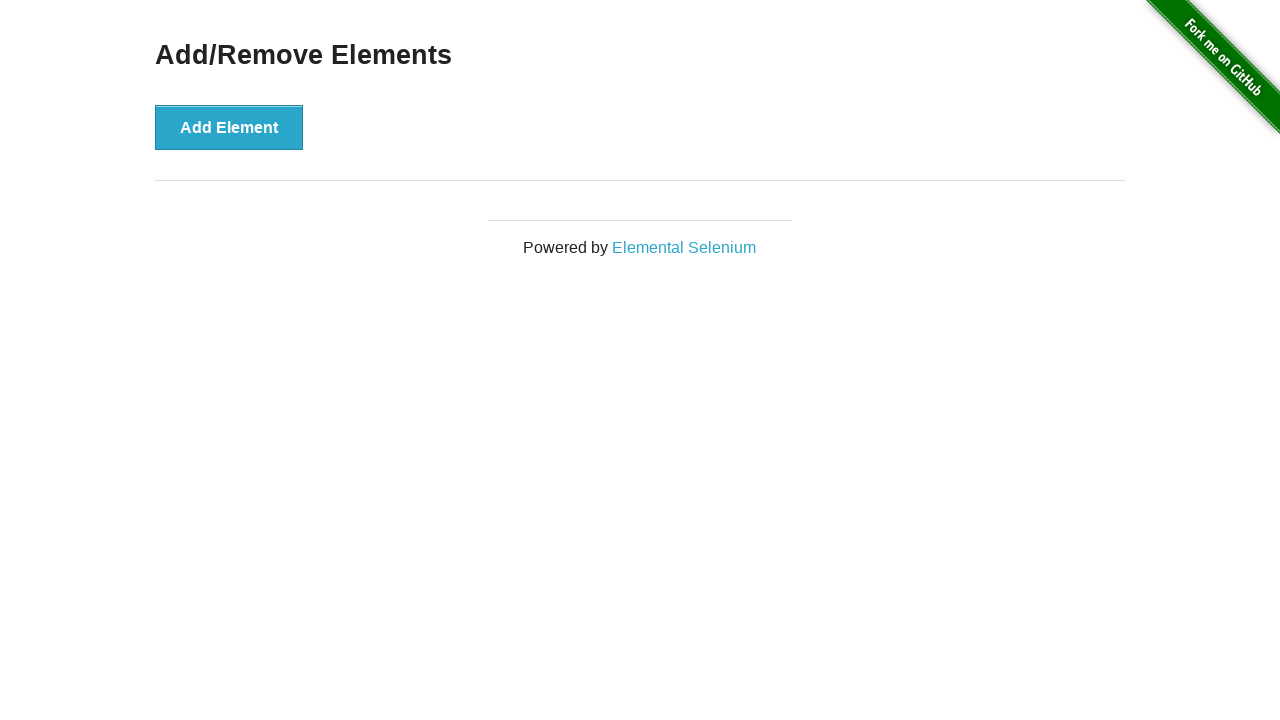

Navigated to add/remove elements page
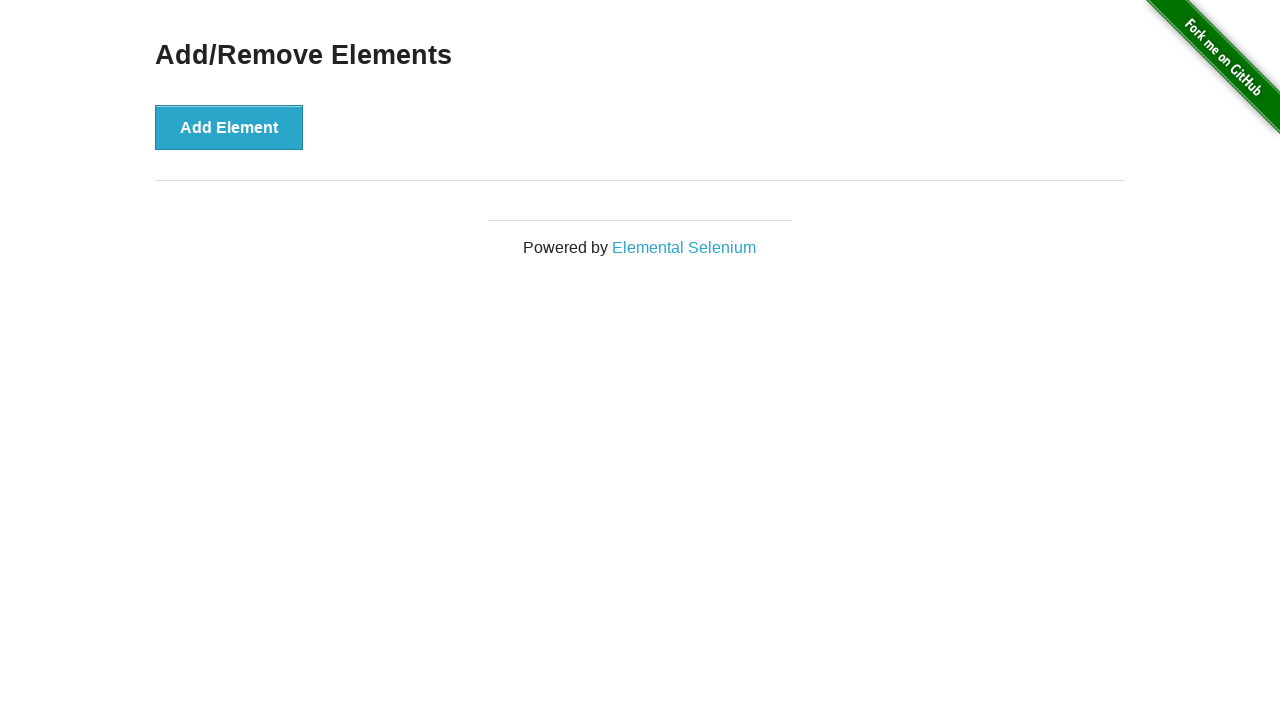

Double-clicked 'Add Element' button to create two elements at (229, 127) on xpath=//button[text()='Add Element']
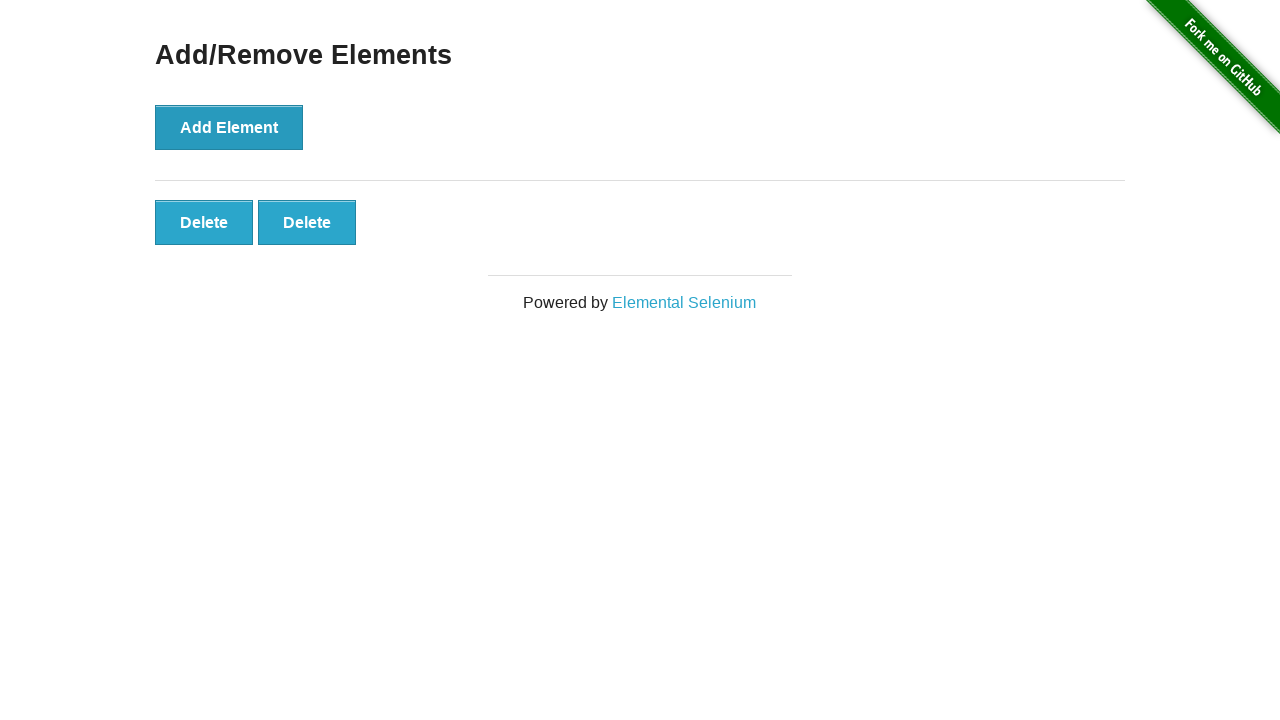

Clicked first 'Delete' button to remove one element at (204, 222) on xpath=//button[text()='Delete']
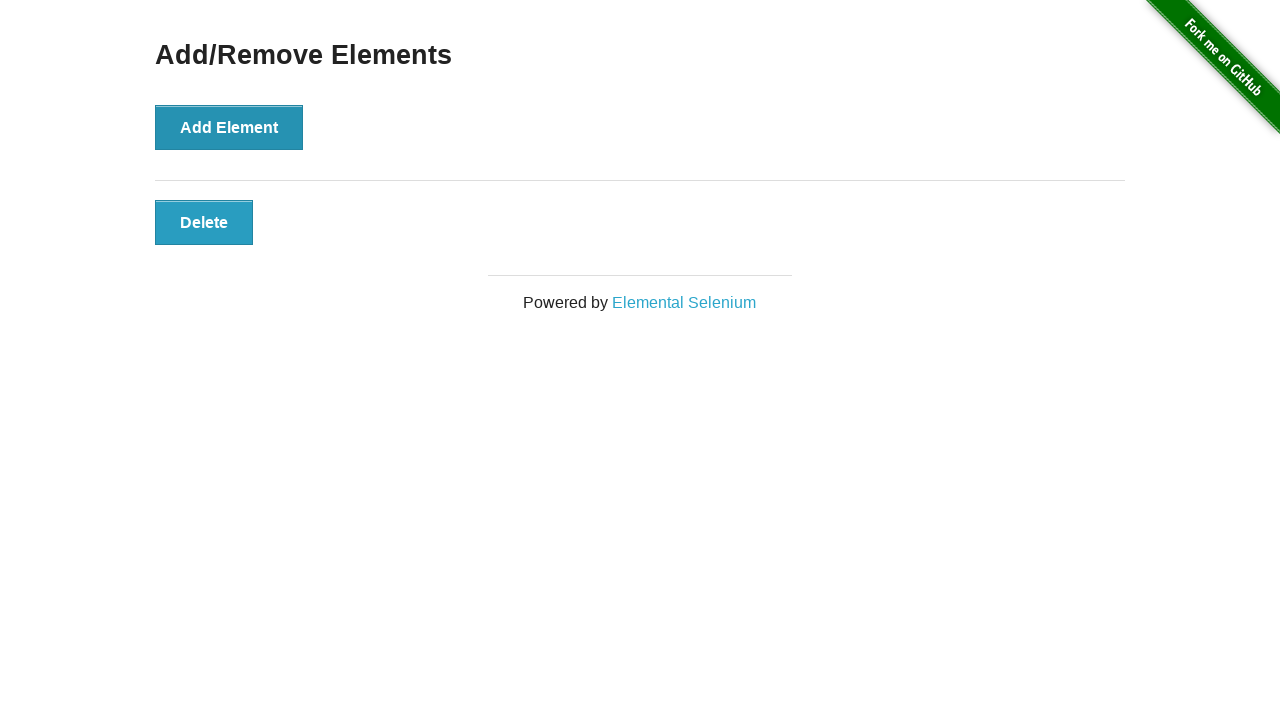

Verified that exactly one delete button remains
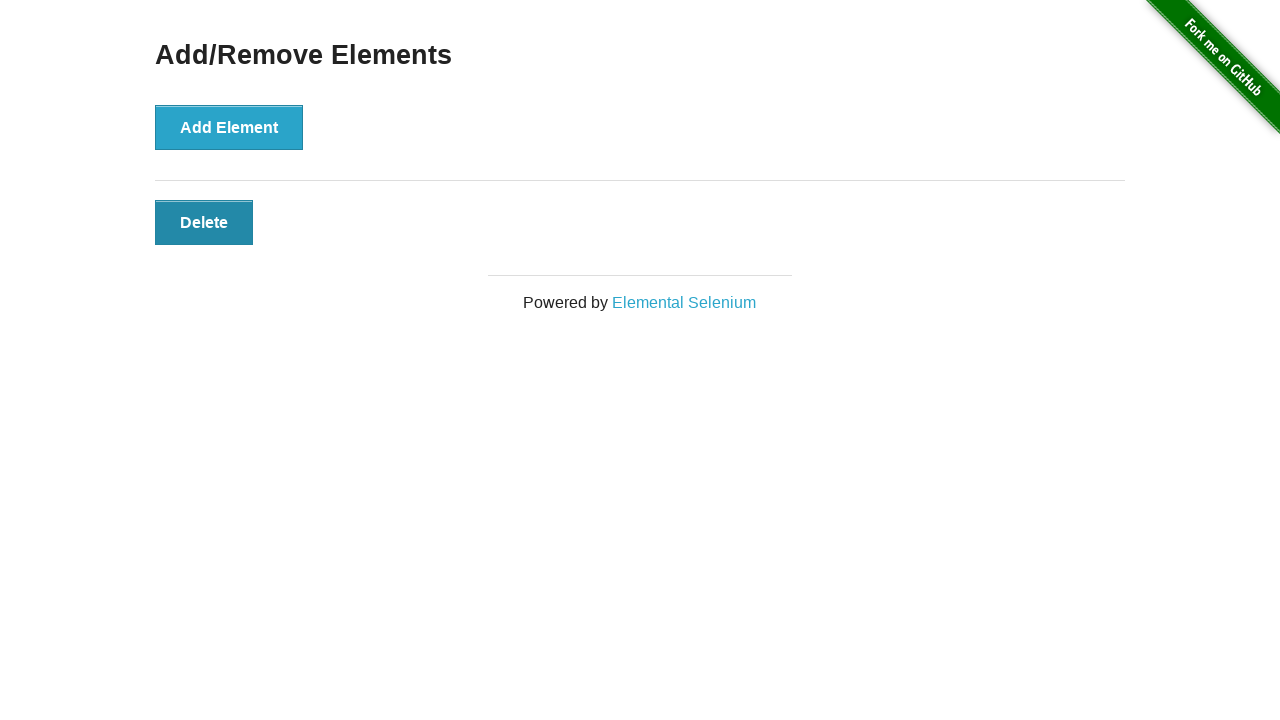

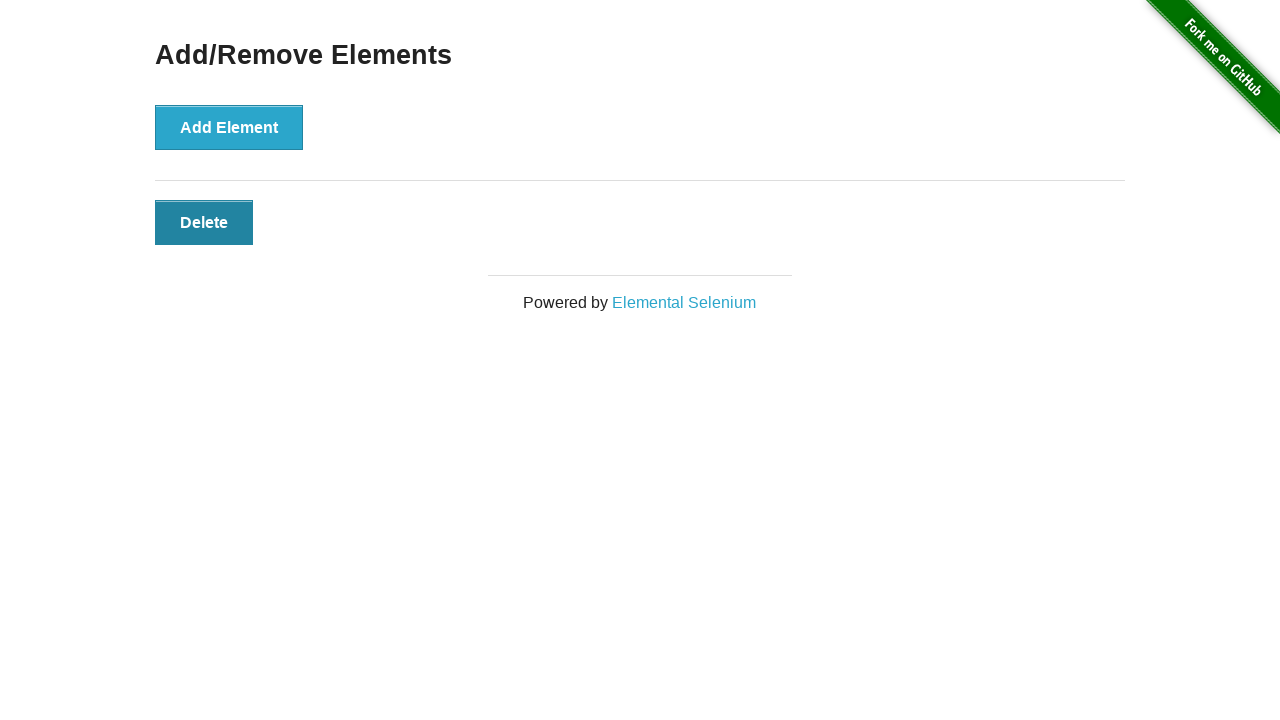